Tests file upload functionality by uploading a file to the form and verifying the uploaded filename is displayed correctly.

Starting URL: http://the-internet.herokuapp.com/upload

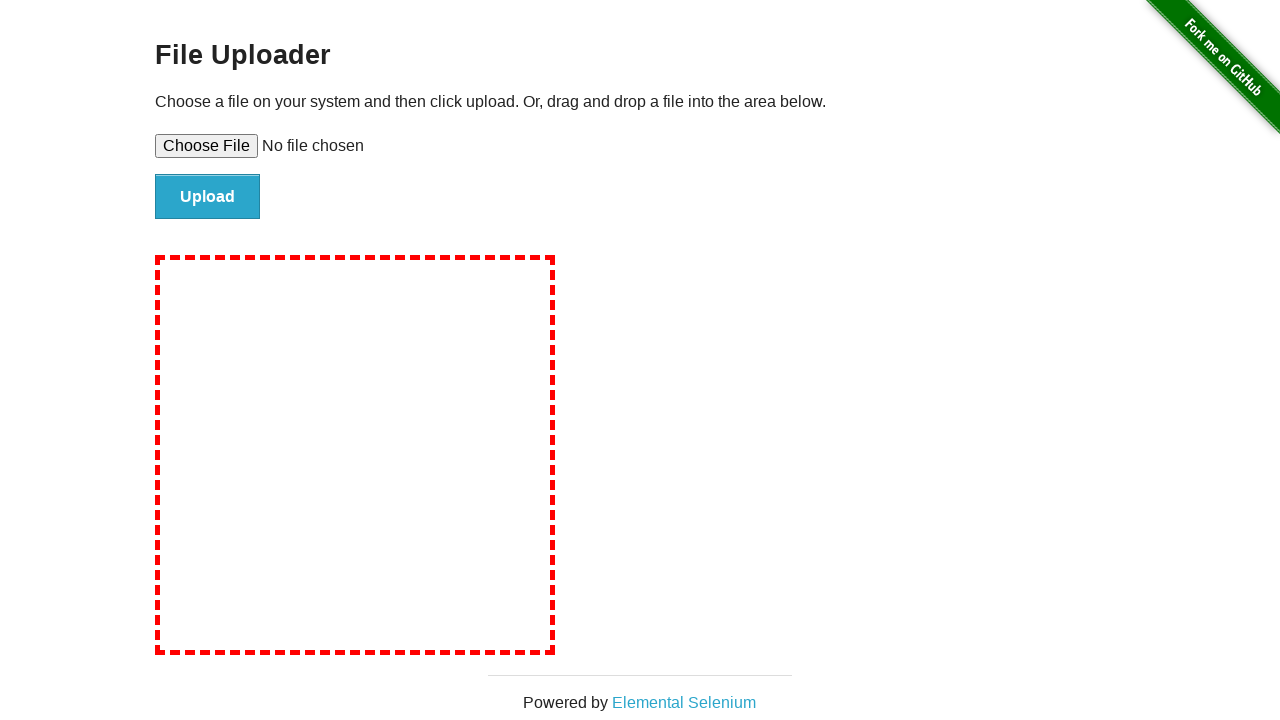

Created temporary directory path for test file
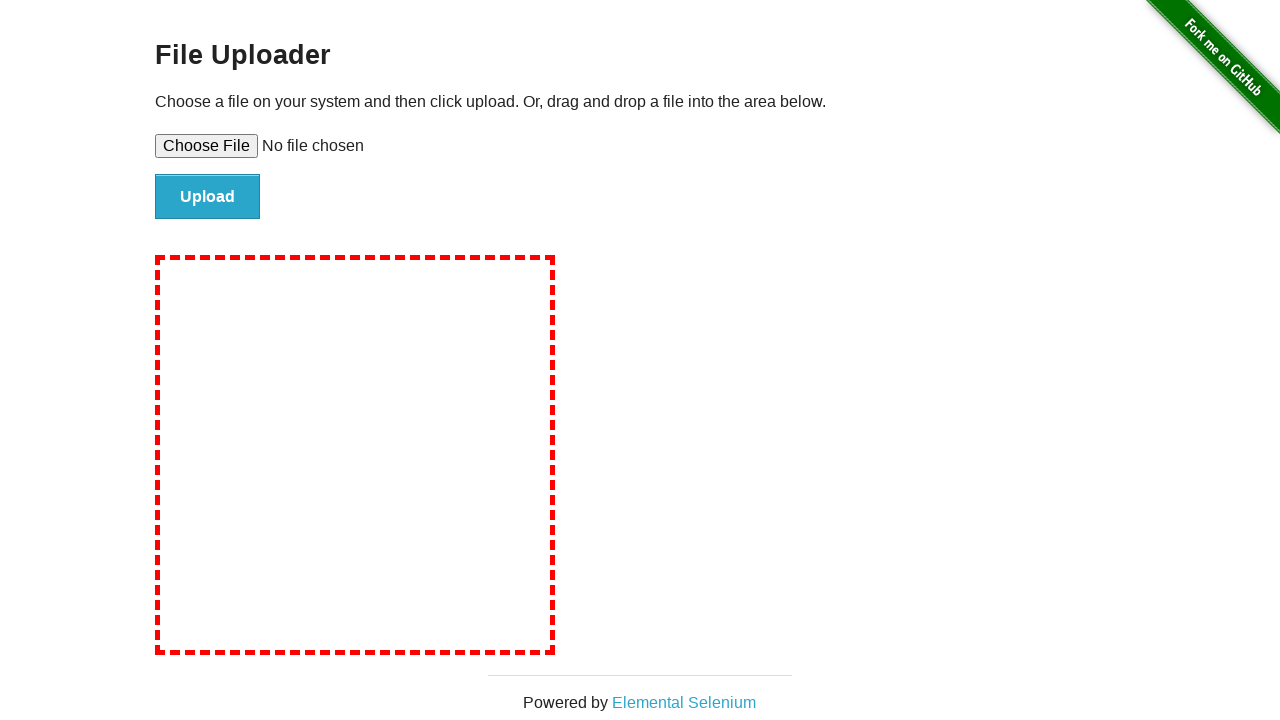

Created and wrote content to temporary test file
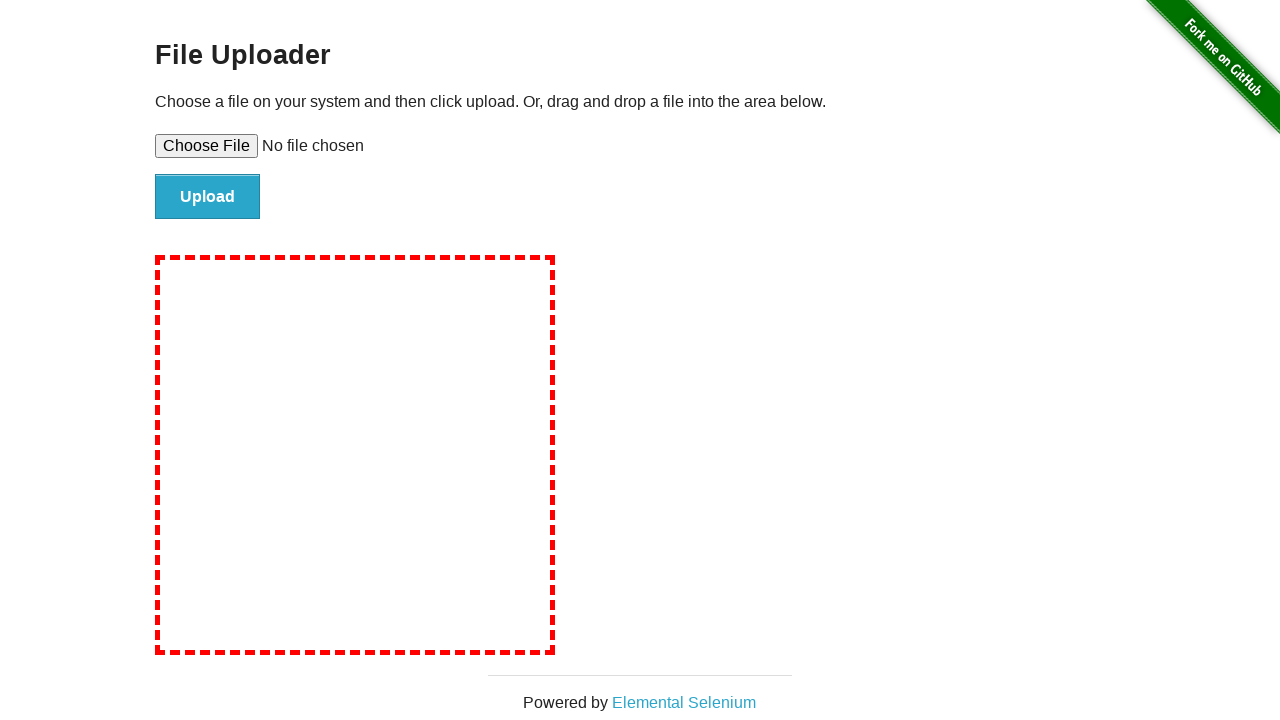

Selected test file for upload using file input element
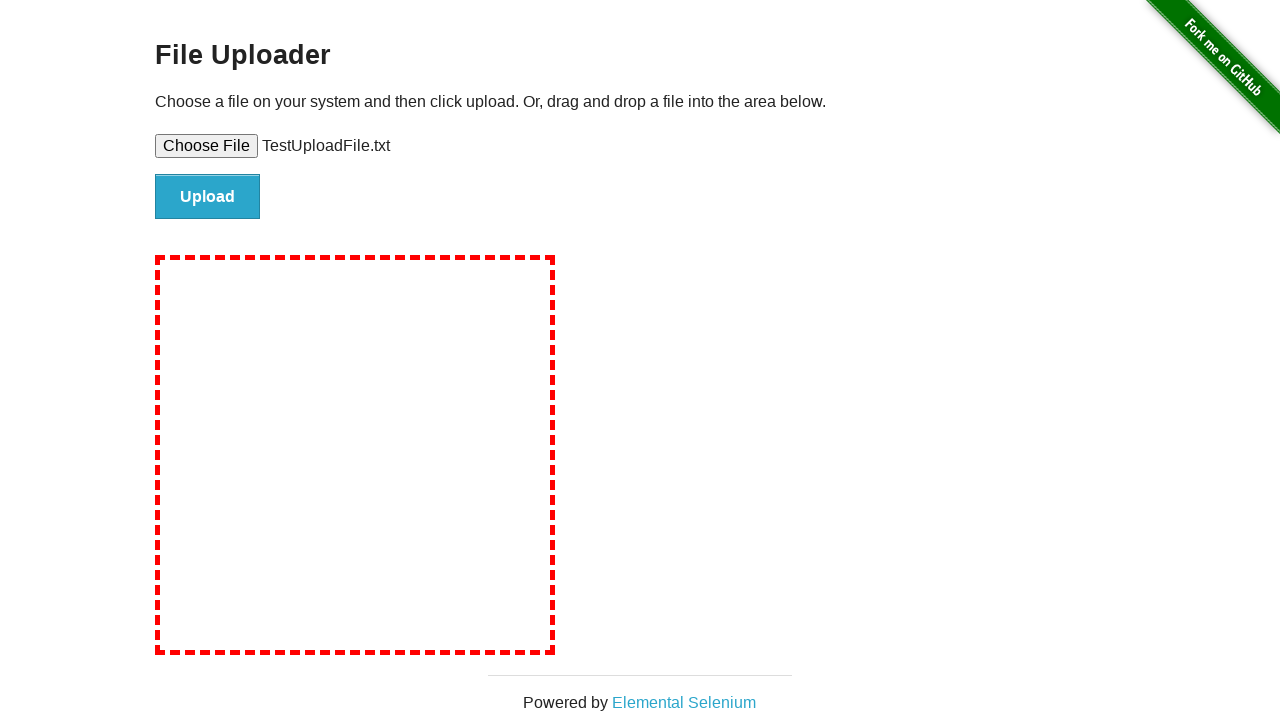

Clicked file upload submit button at (208, 197) on #file-submit
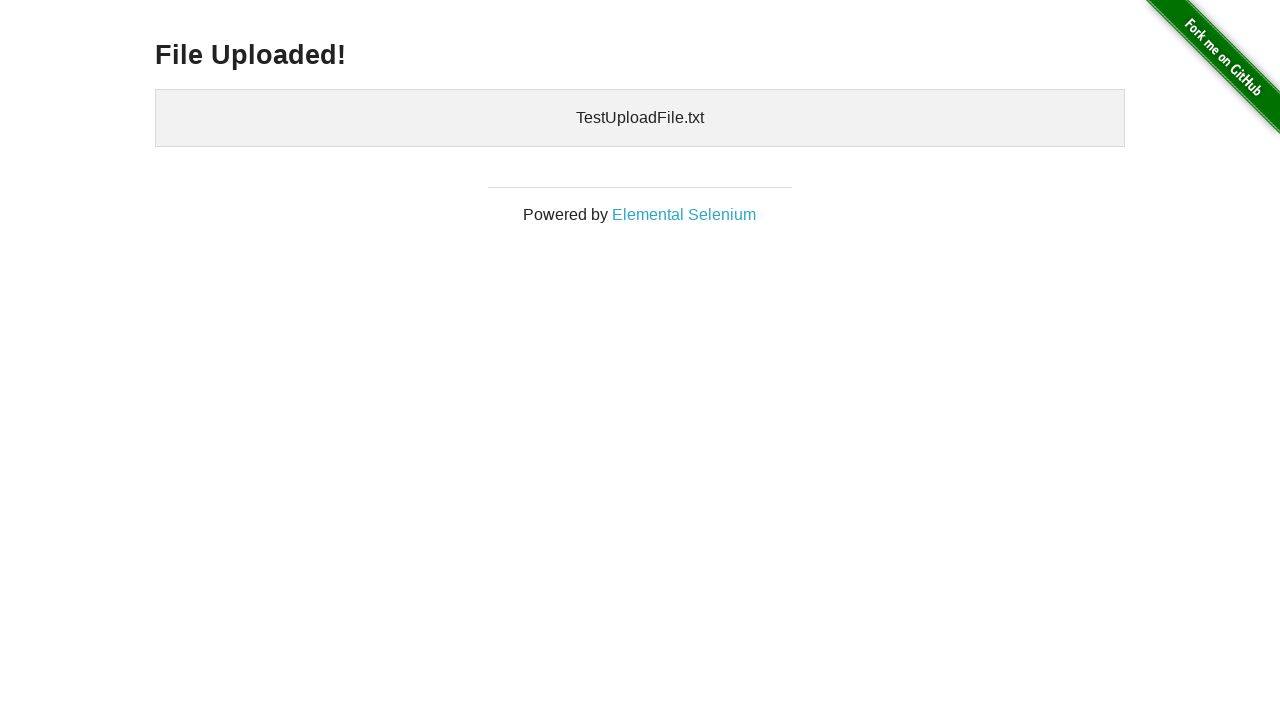

Verified uploaded filename is displayed on the page
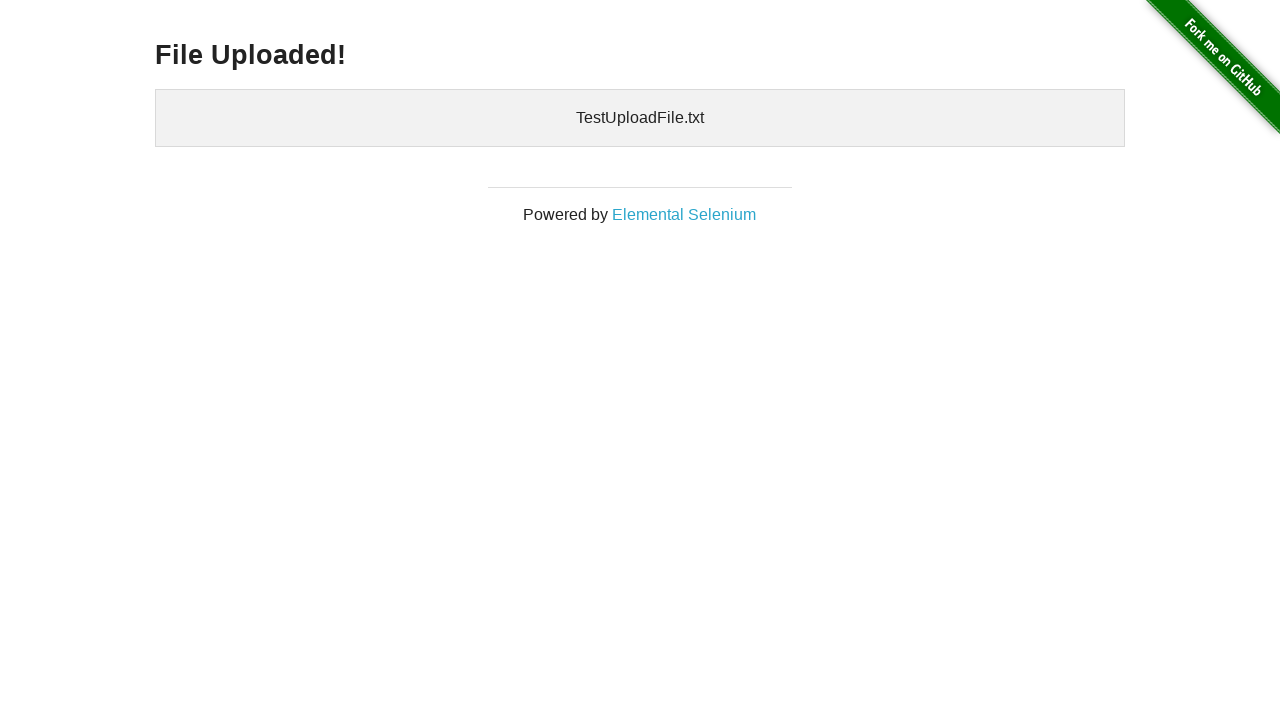

Cleaned up temporary test file from disk
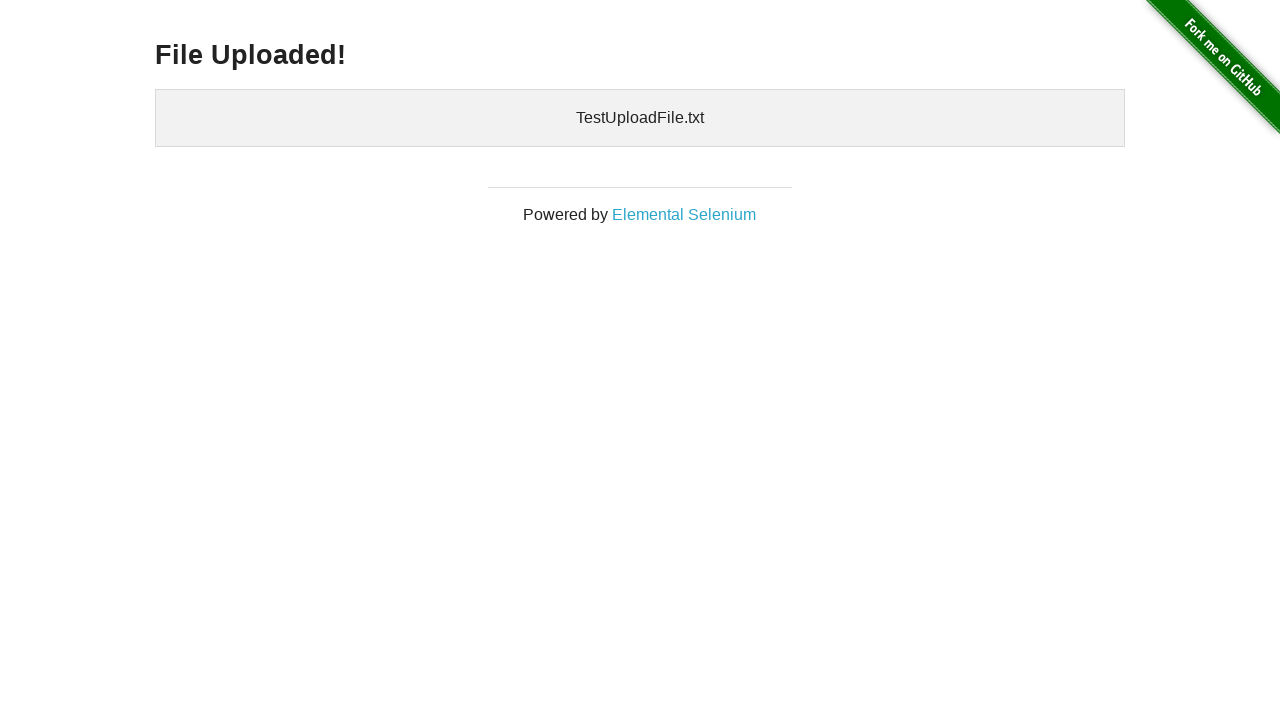

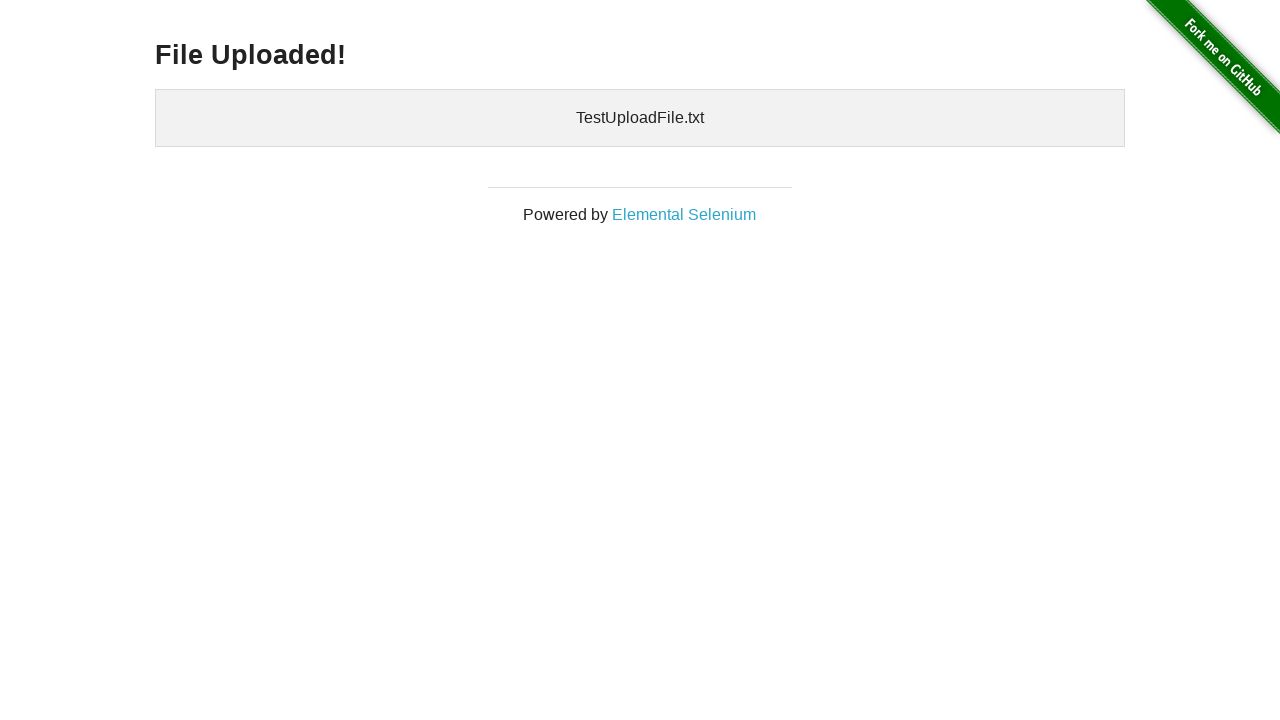